Tests removing a product from the cart after adding it

Starting URL: https://www.demoblaze.com

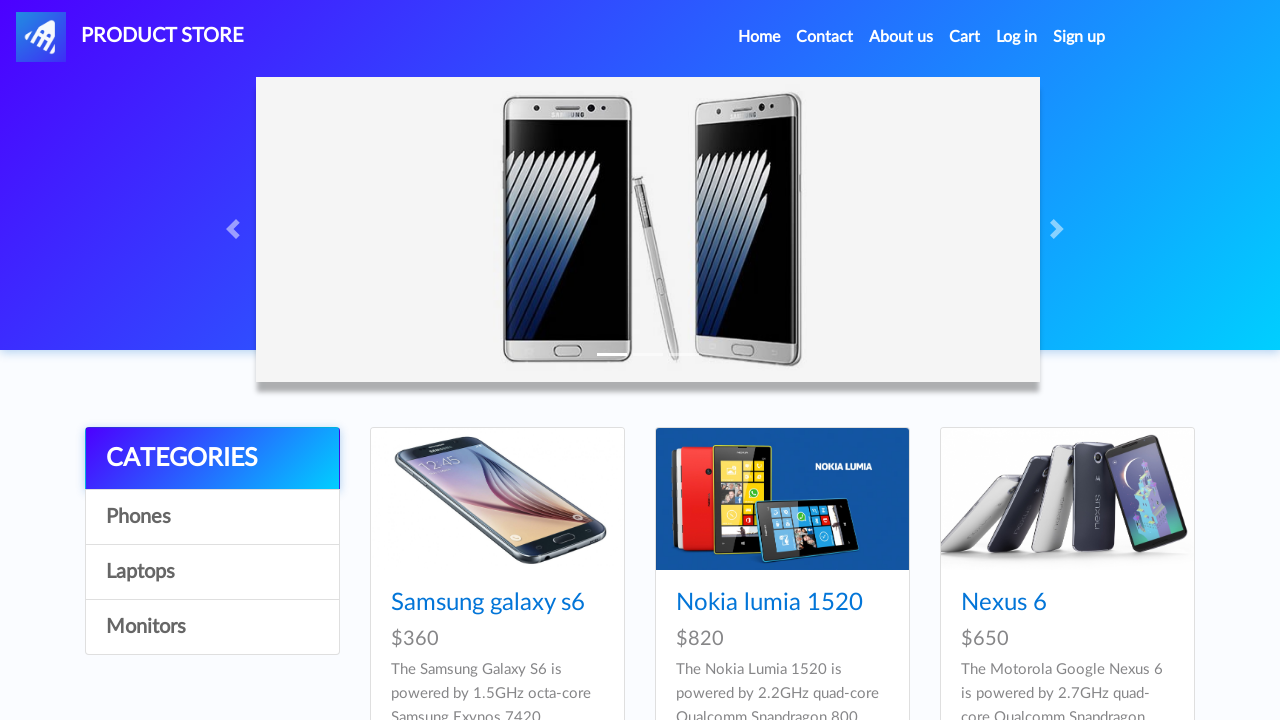

Products loaded in the catalog
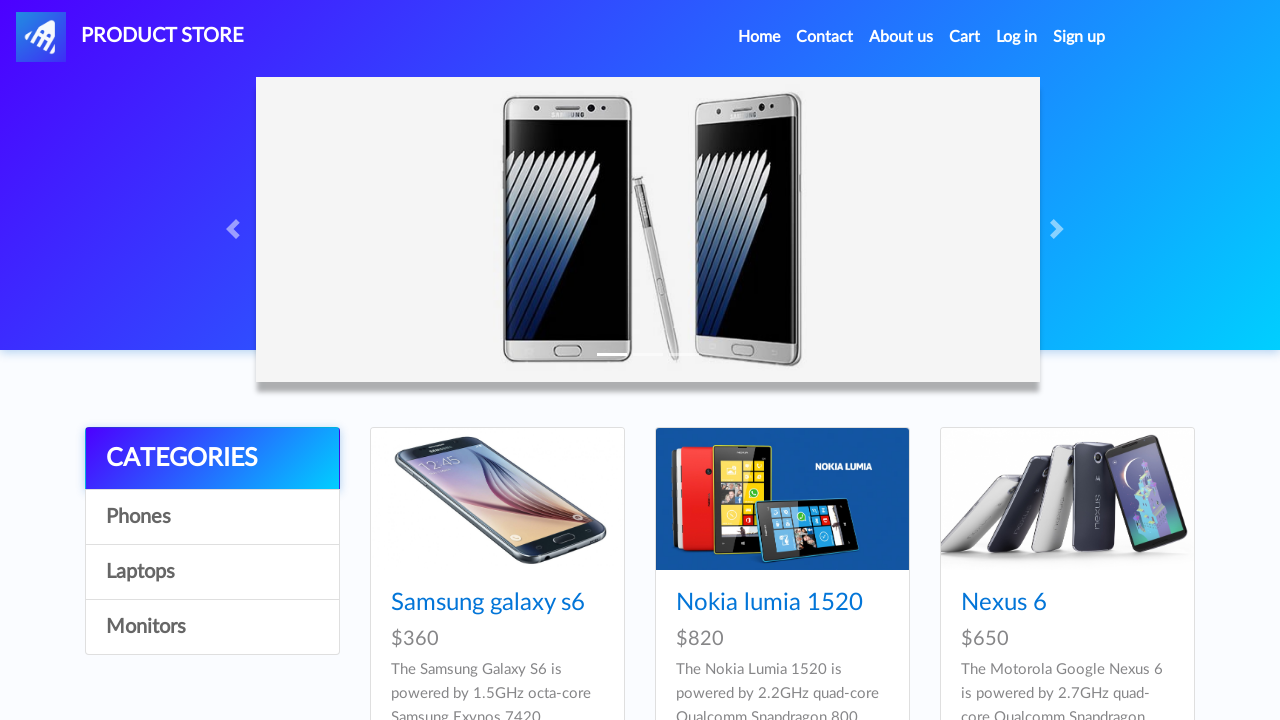

Waited 1 second for page to fully render
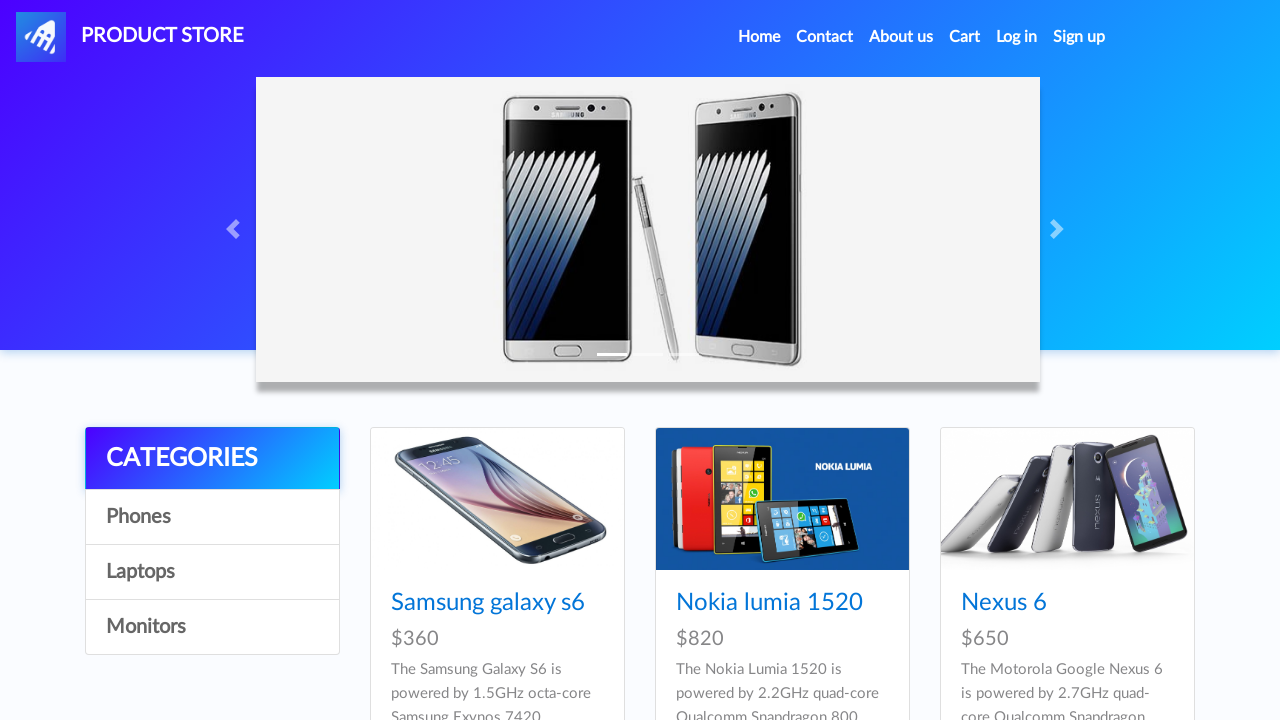

Clicked on Samsung Galaxy S6 product at (488, 603) on text=Samsung galaxy s6
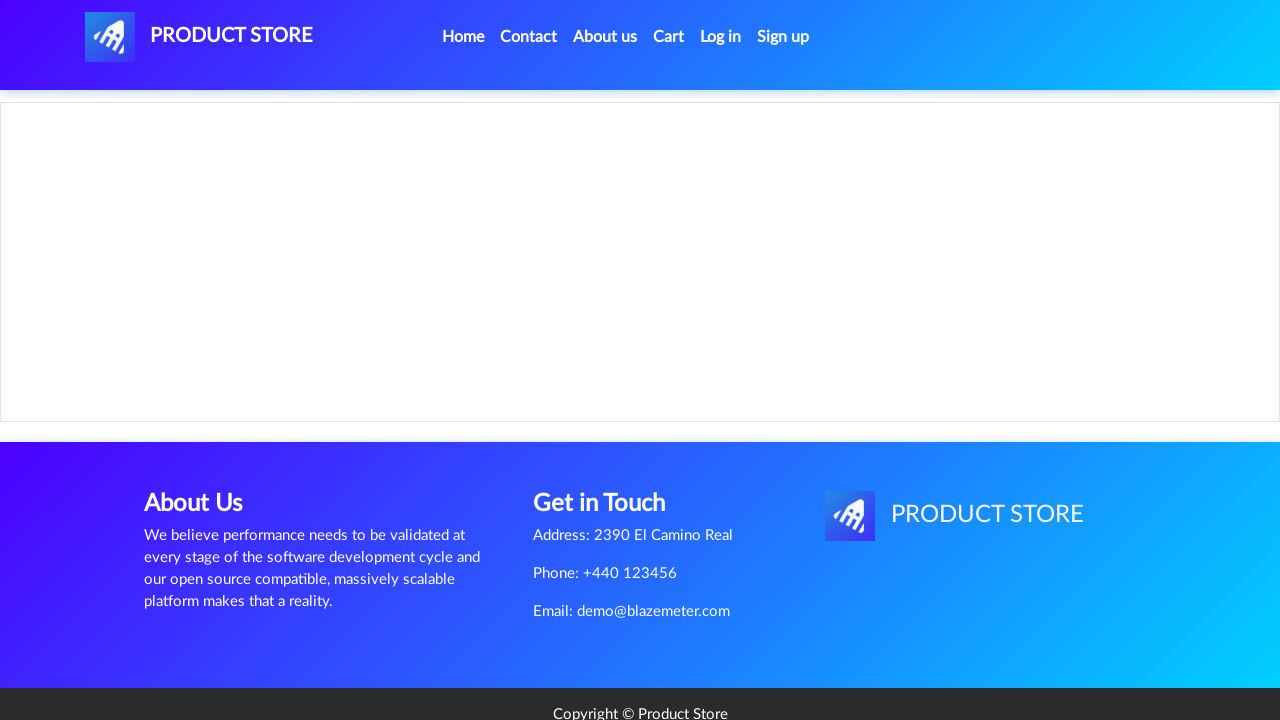

Clicked 'Add to cart' button at (610, 440) on text=Add to cart
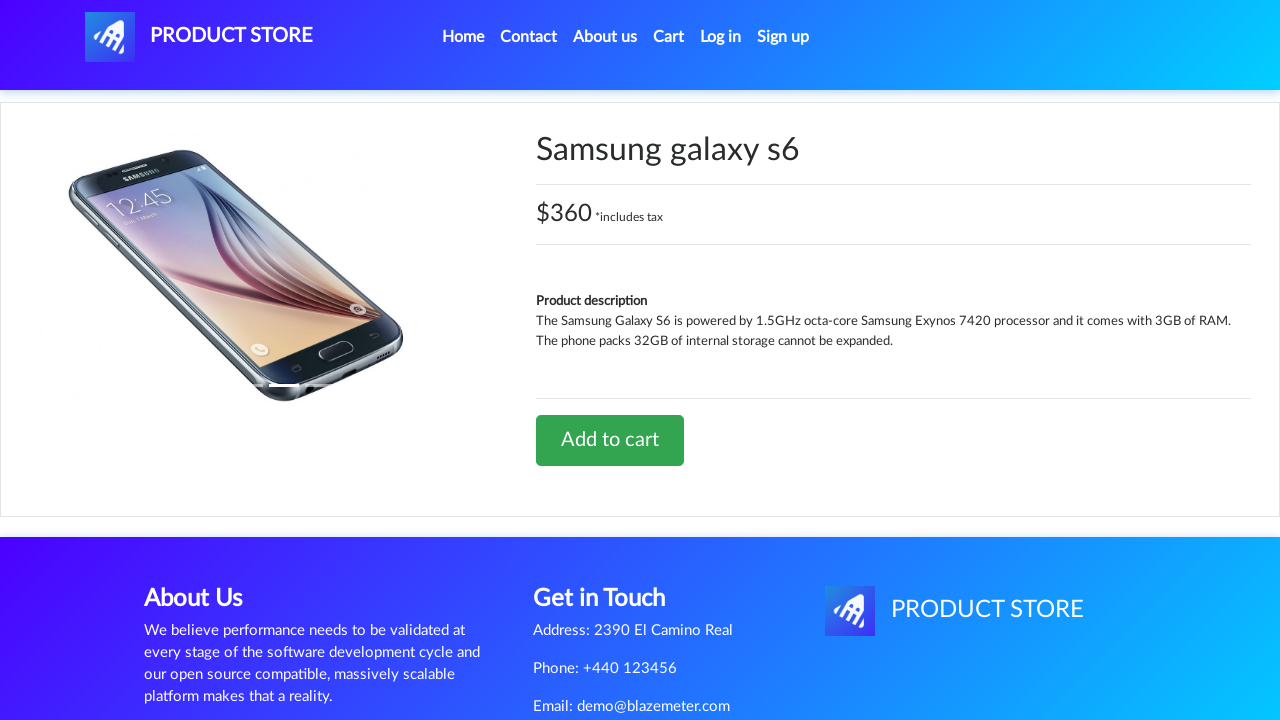

Accepted confirmation dialog
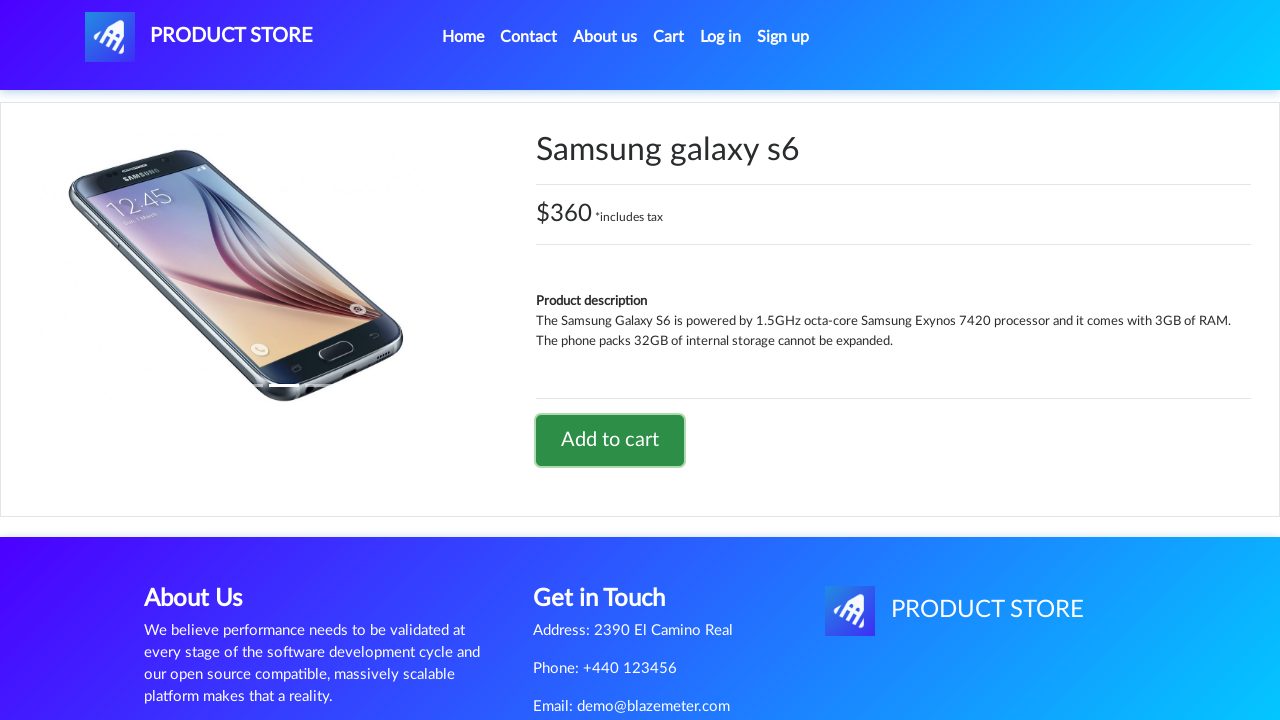

Clicked cart button to navigate to cart page at (669, 37) on #cartur
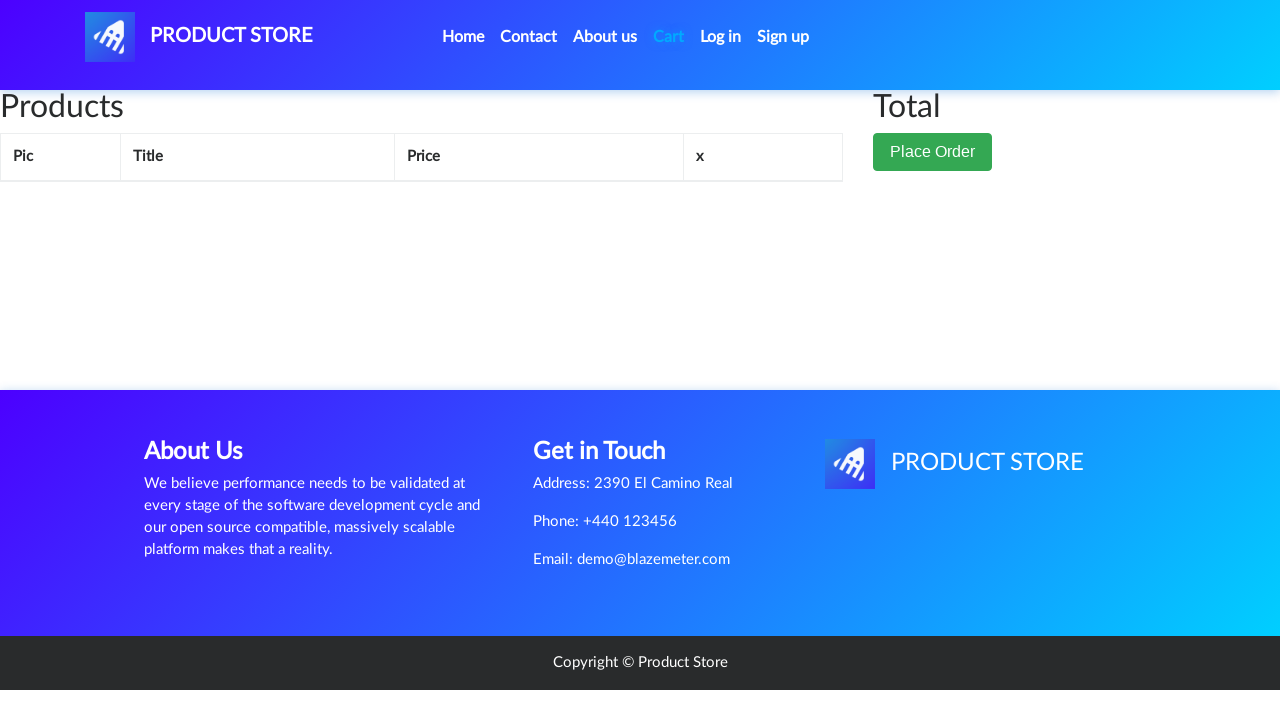

Cart table loaded with product details
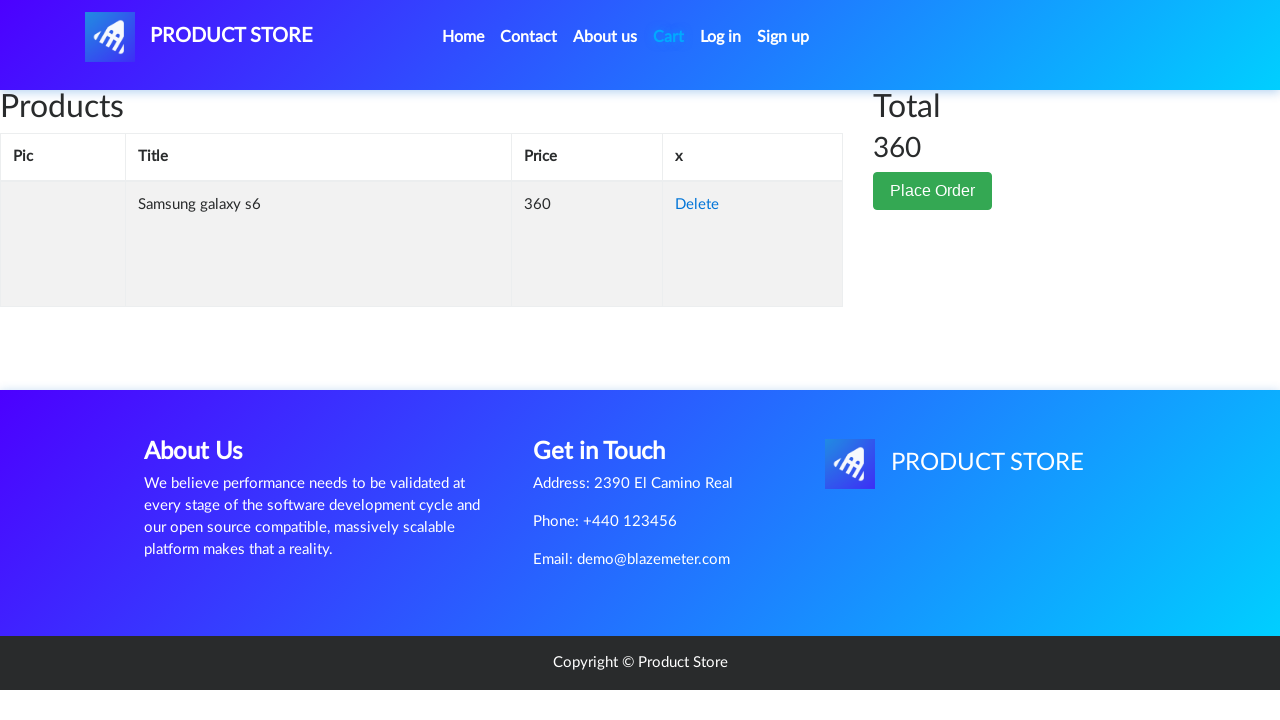

Clicked 'Delete' button to remove product from cart at (697, 205) on text=Delete
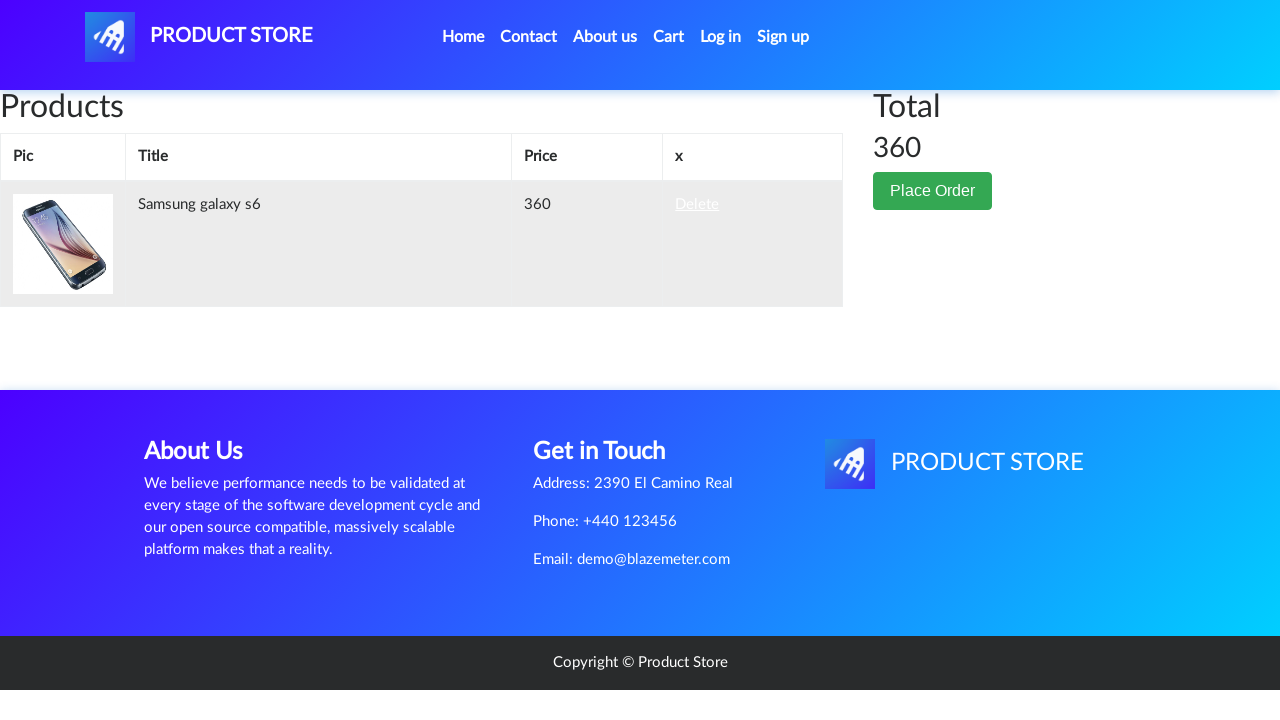

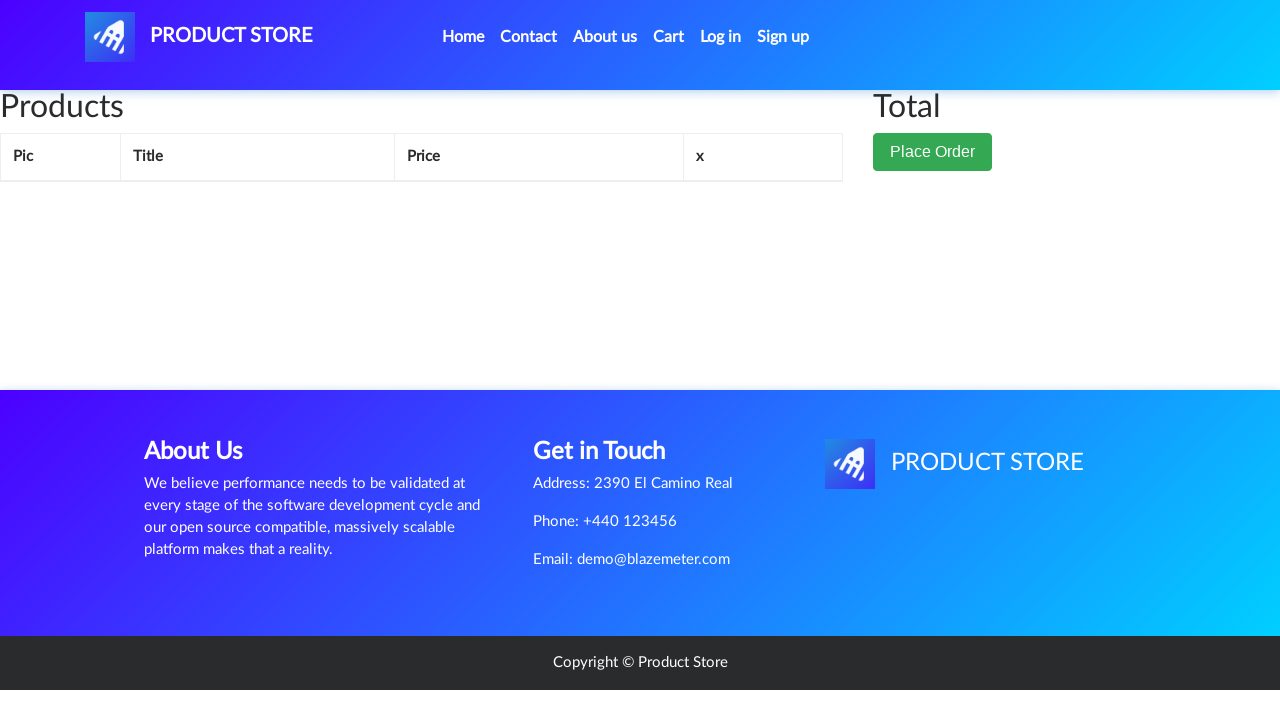